Tests the date of birth field by entering a future date to check if the form accepts it

Starting URL: https://demoqa.com/automation-practice-form

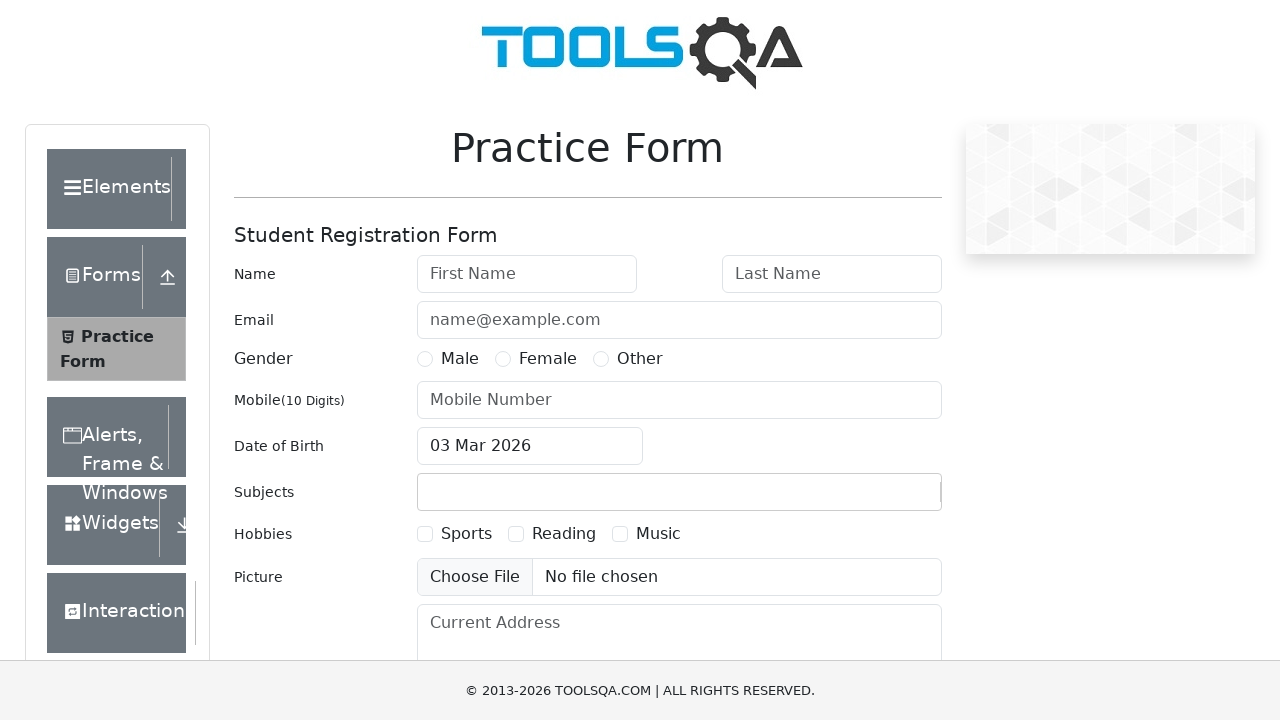

Entered first name 'Shreya' on #firstName
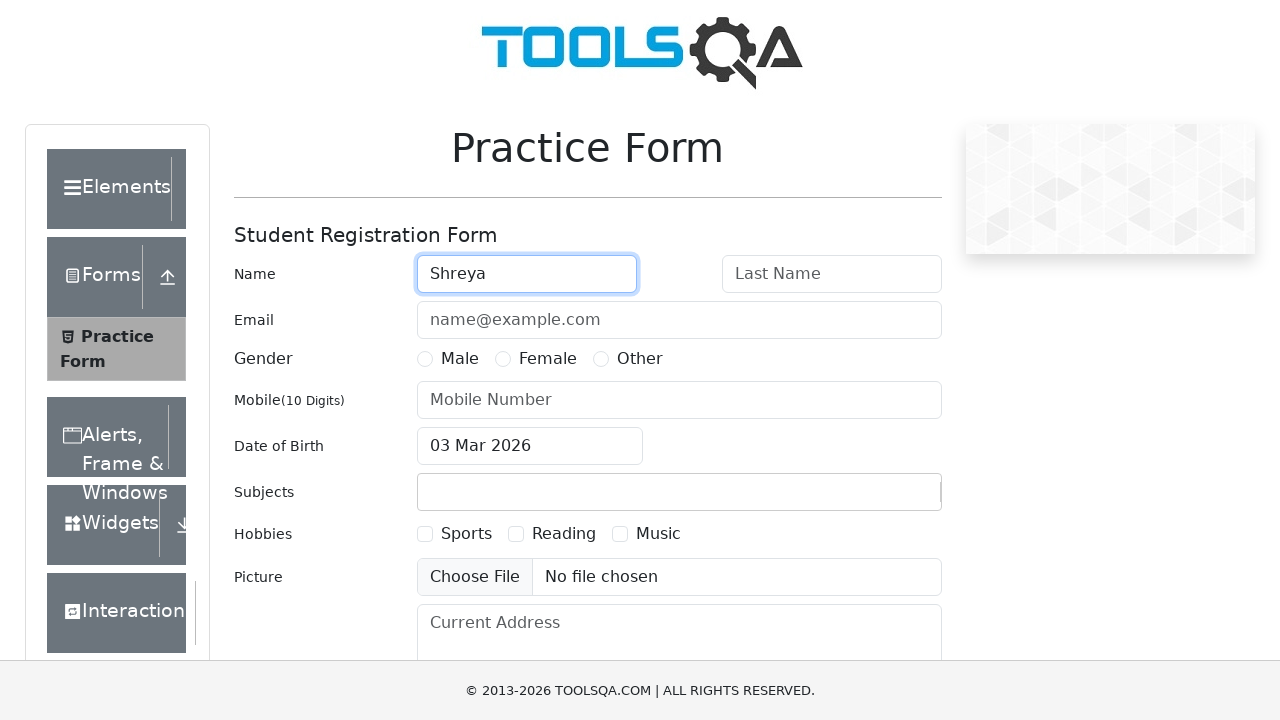

Entered last name 'Joshi' on #lastName
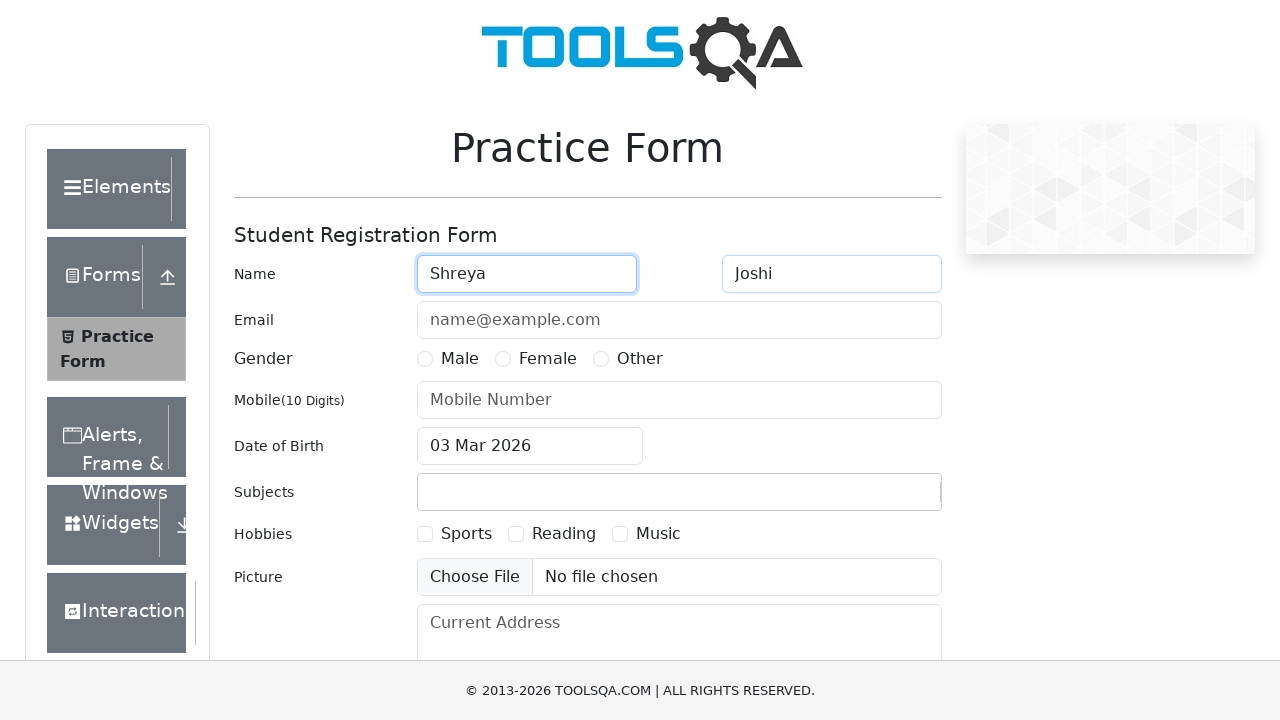

Entered email 'joshishreya1997@gmail.com' on #userEmail
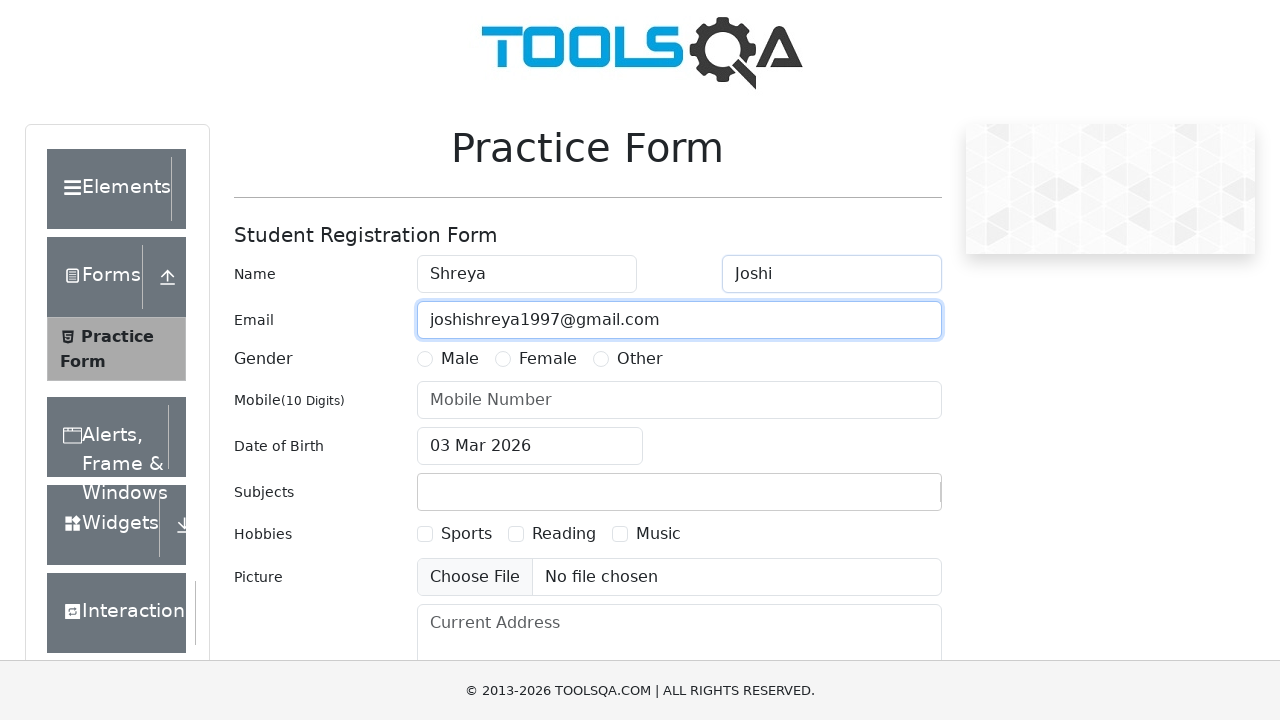

Selected gender radio button at (460, 359) on label[for='gender-radio-1']
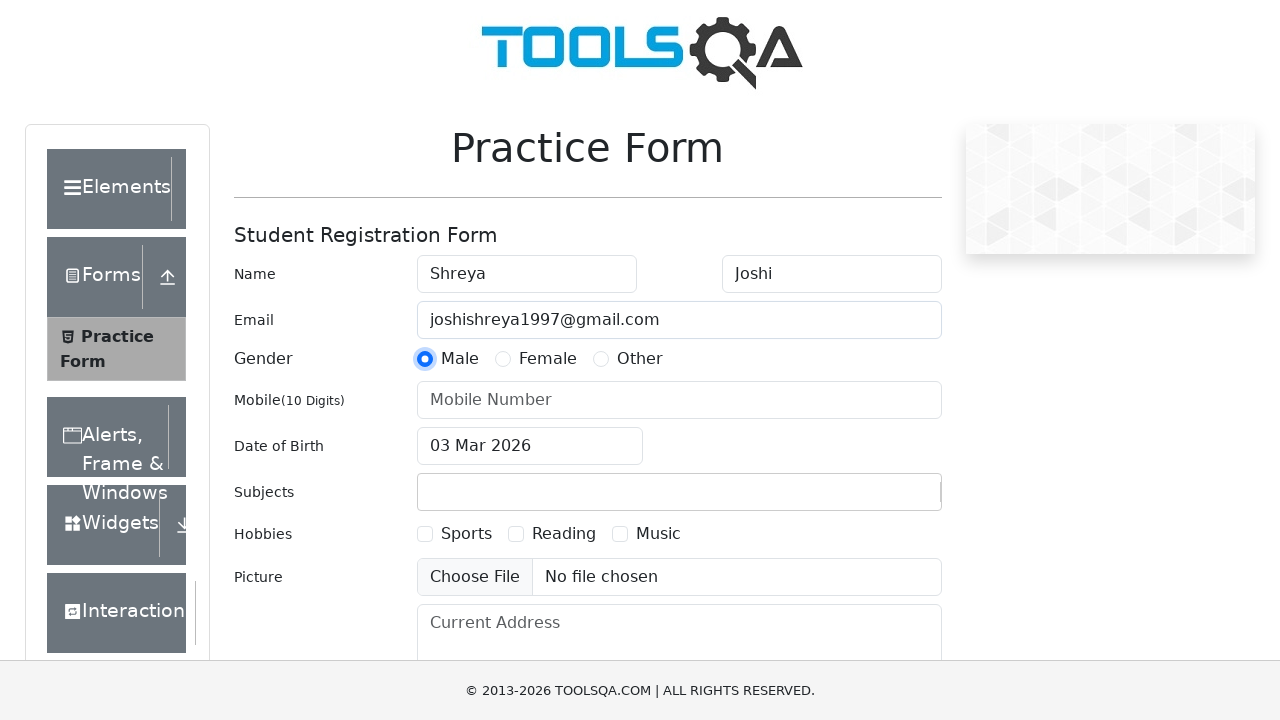

Entered phone number '1234567890' on #userNumber
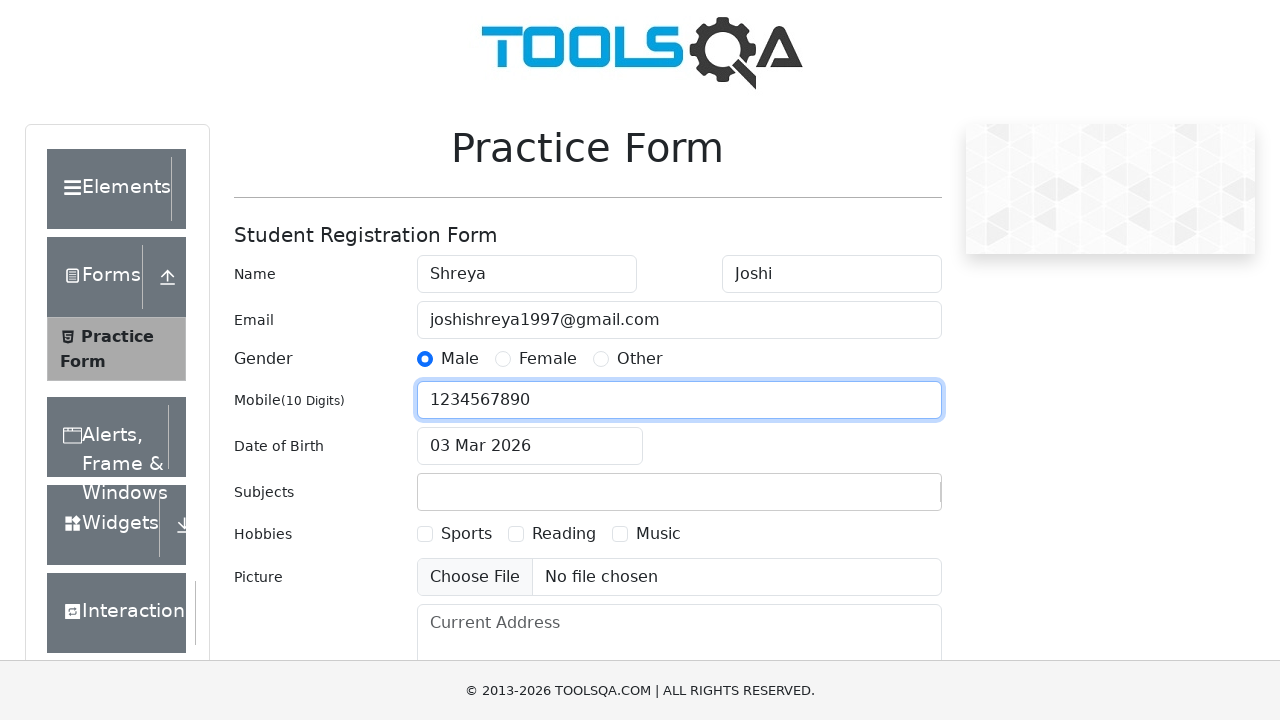

Clicked date of birth input field at (530, 446) on #dateOfBirthInput
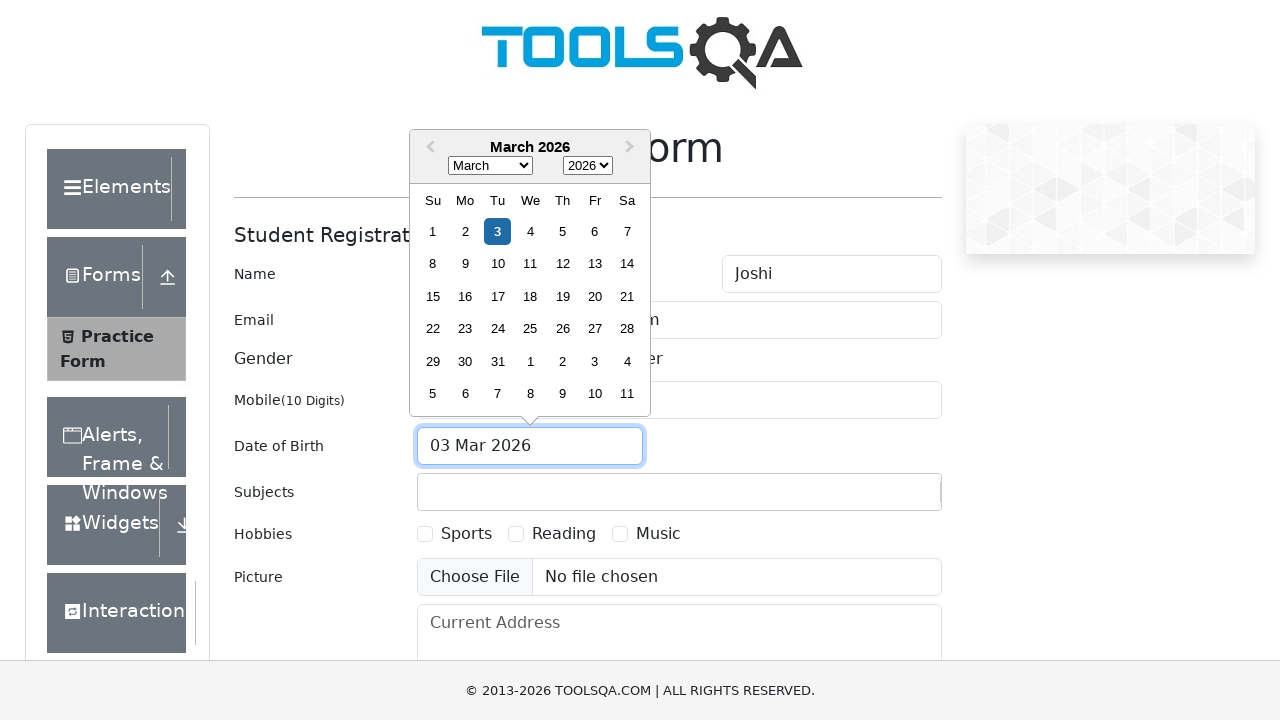

Selected all text in date of birth field
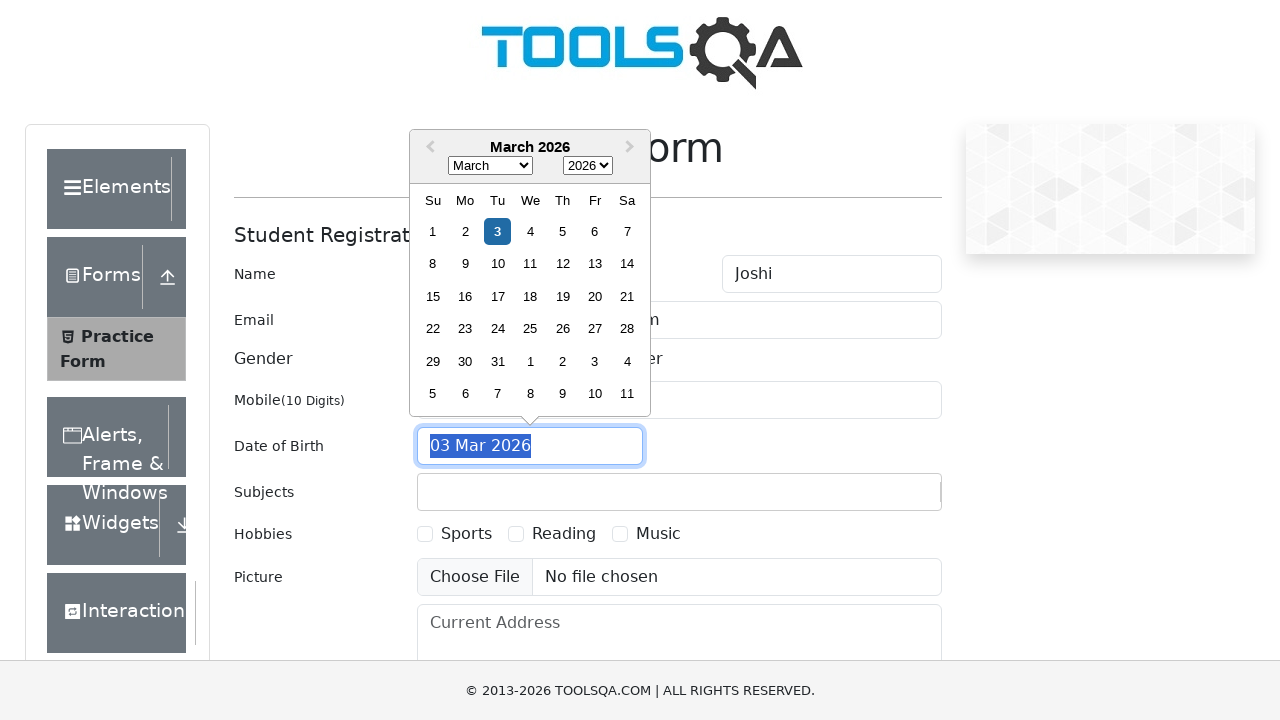

Typed future date '30 Sep 2030' in date of birth field
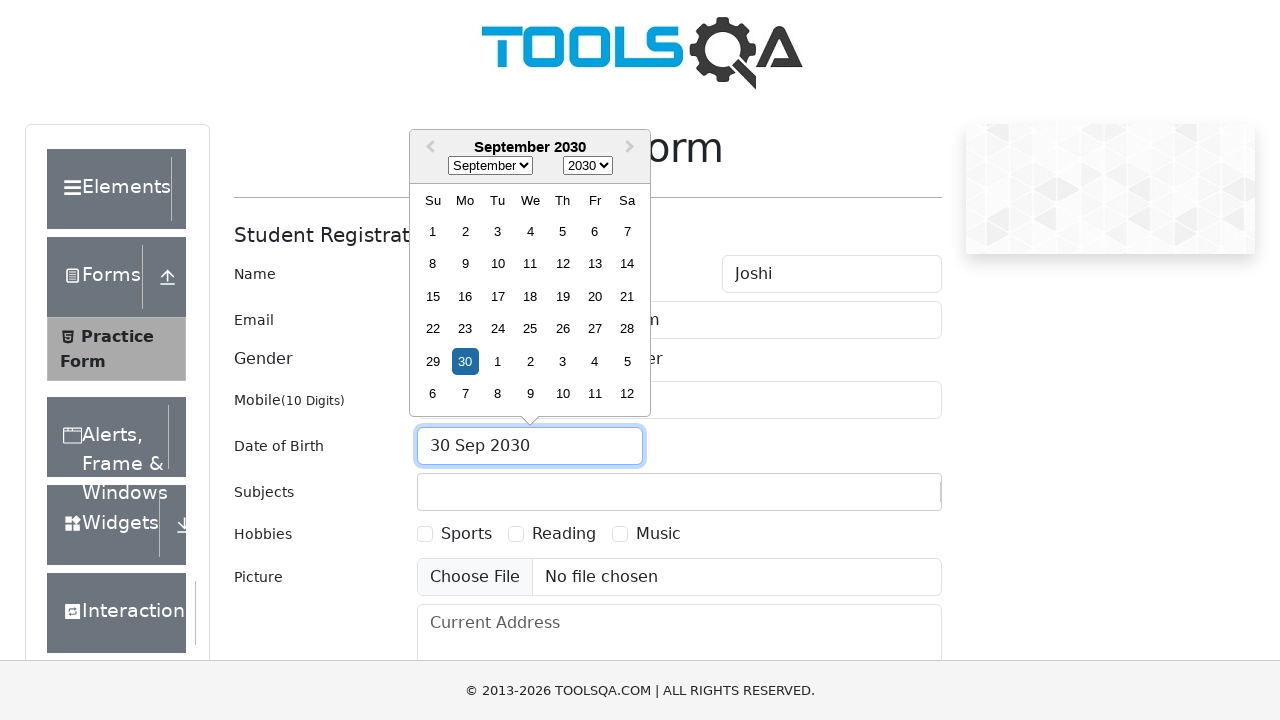

Pressed Enter to confirm future date of birth entry
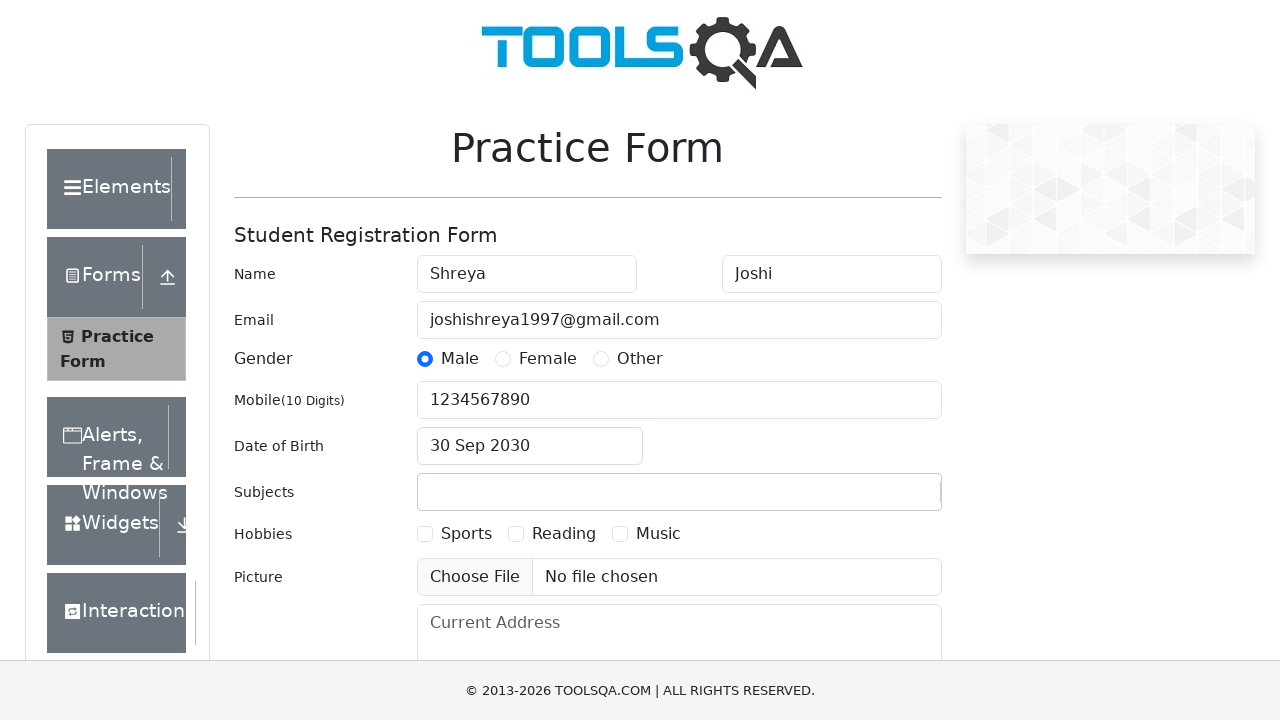

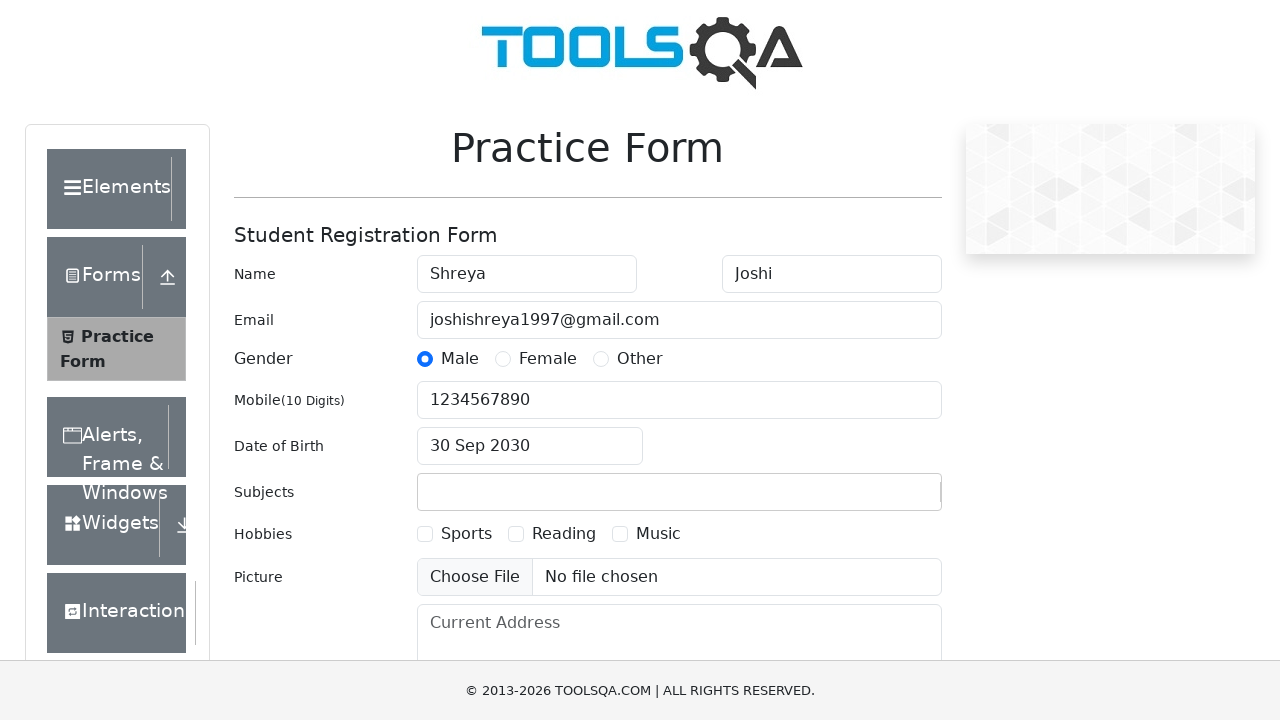